Navigates to the Chinese National Bureau of Statistics data query page and verifies that the statistical data expansion element is present on the page.

Starting URL: http://data.stats.gov.cn/easyquery.htm?cn=B01

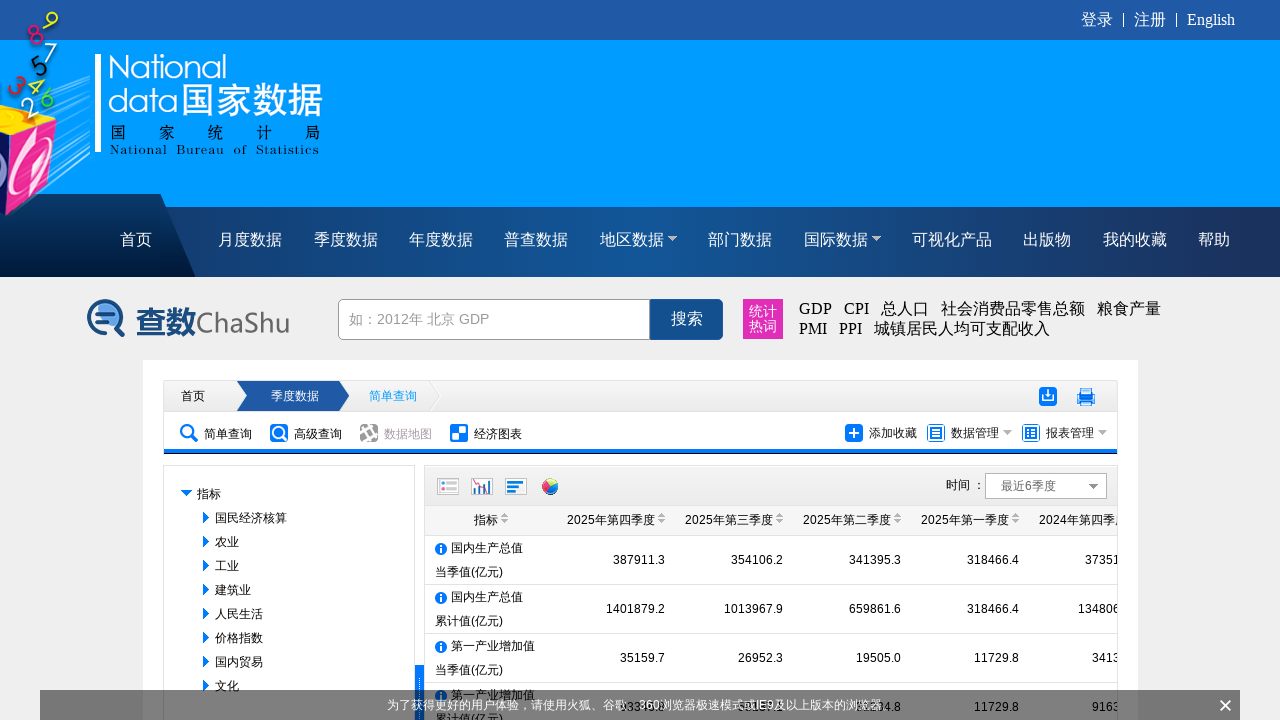

Navigated to Chinese National Bureau of Statistics data query page
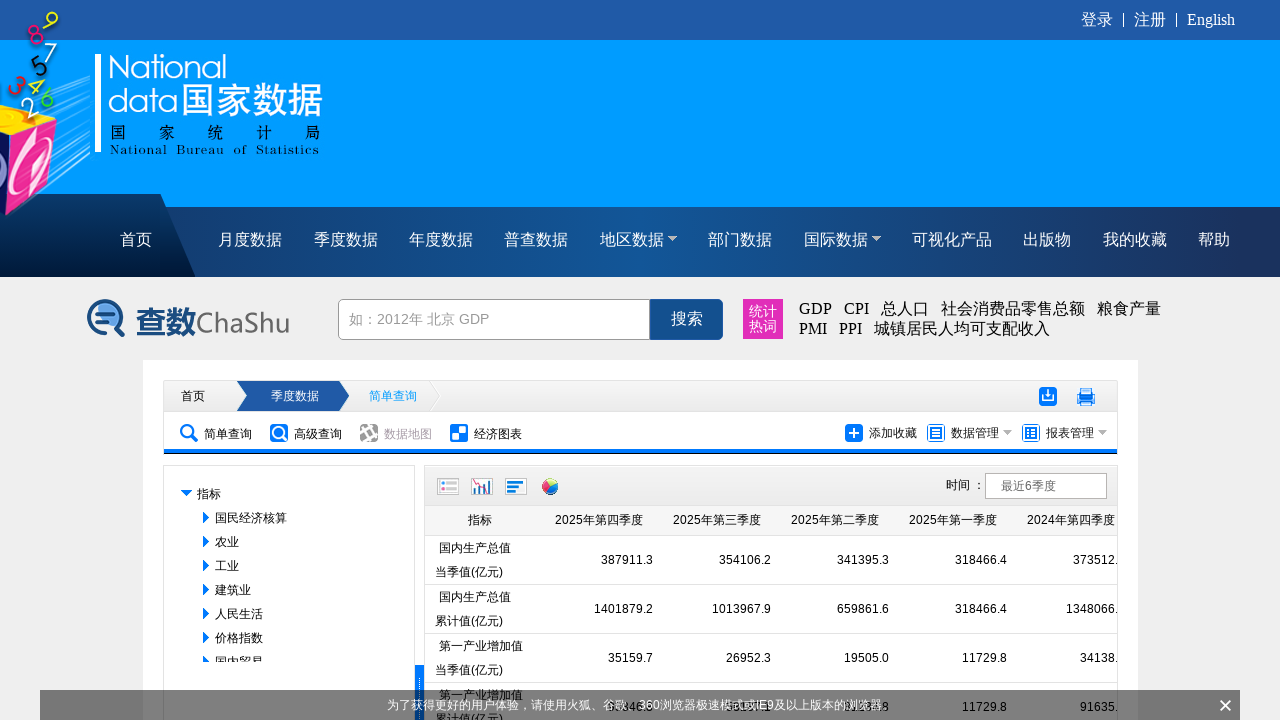

Waited for statistical data expansion element (.zbExp) to be present
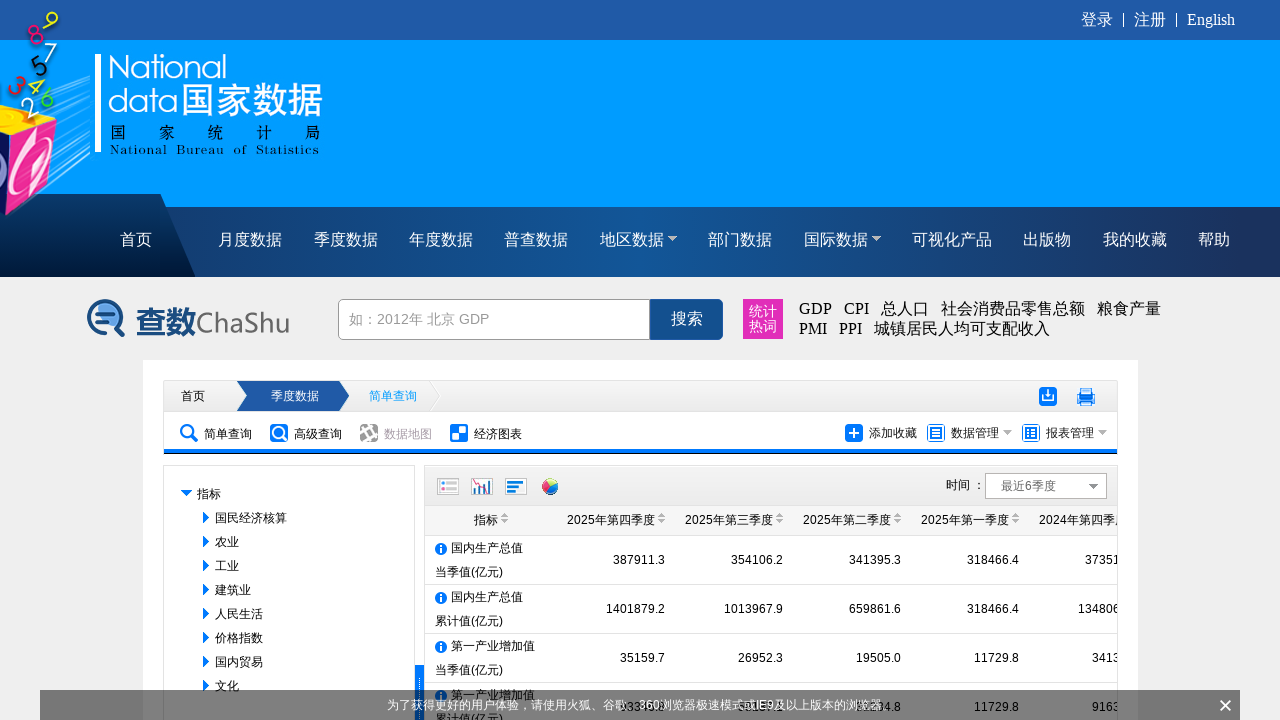

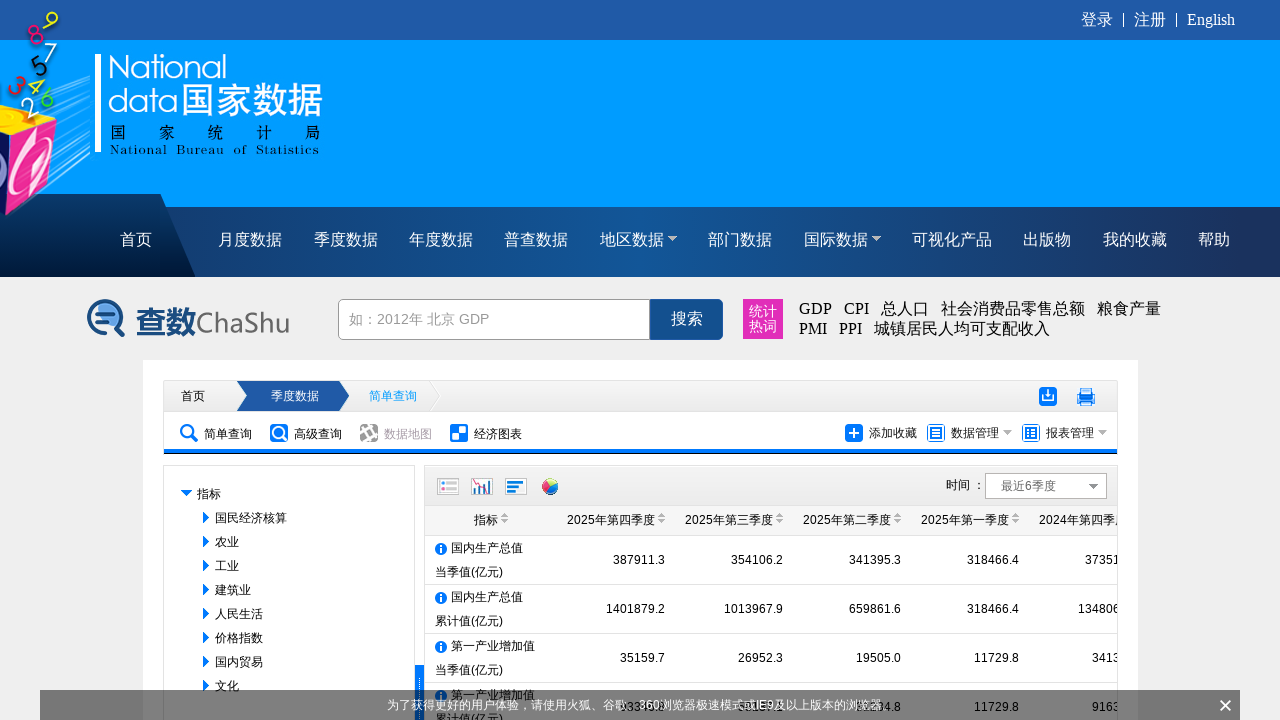